Tests filtering to display only active (incomplete) todo items

Starting URL: https://demo.playwright.dev/todomvc

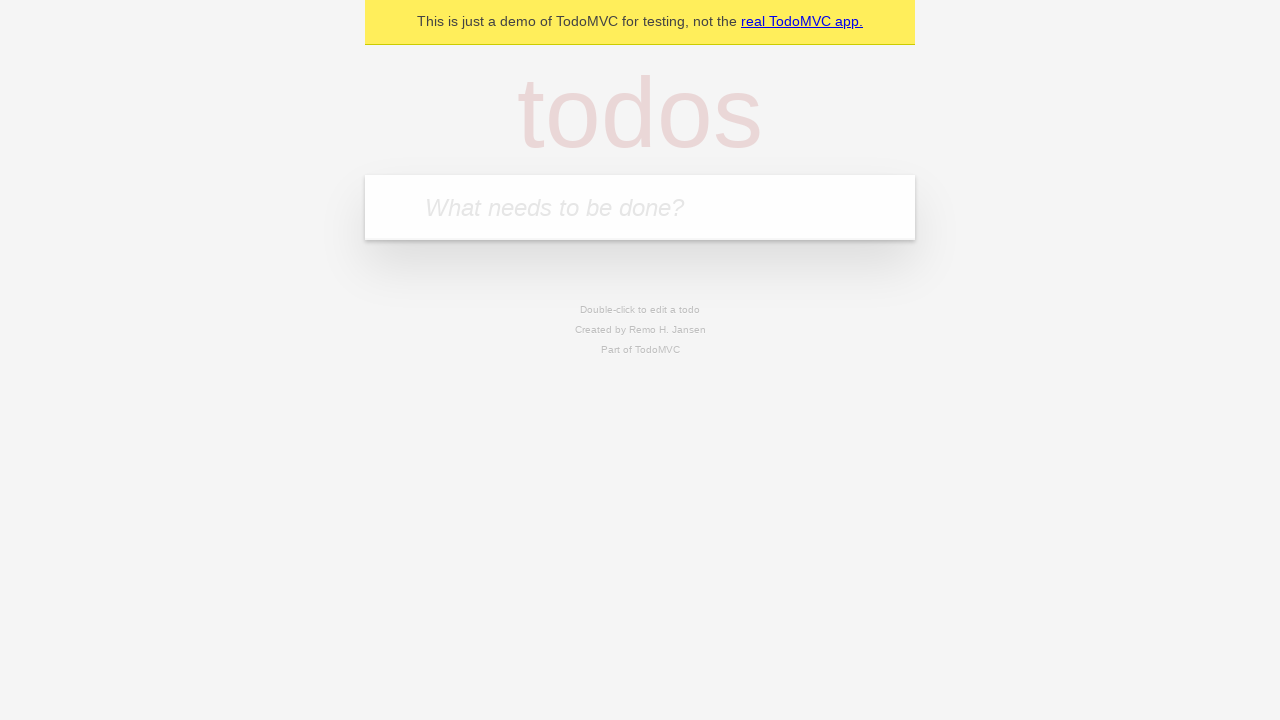

Filled todo input field with 'buy some cheese' on internal:attr=[placeholder="What needs to be done?"i]
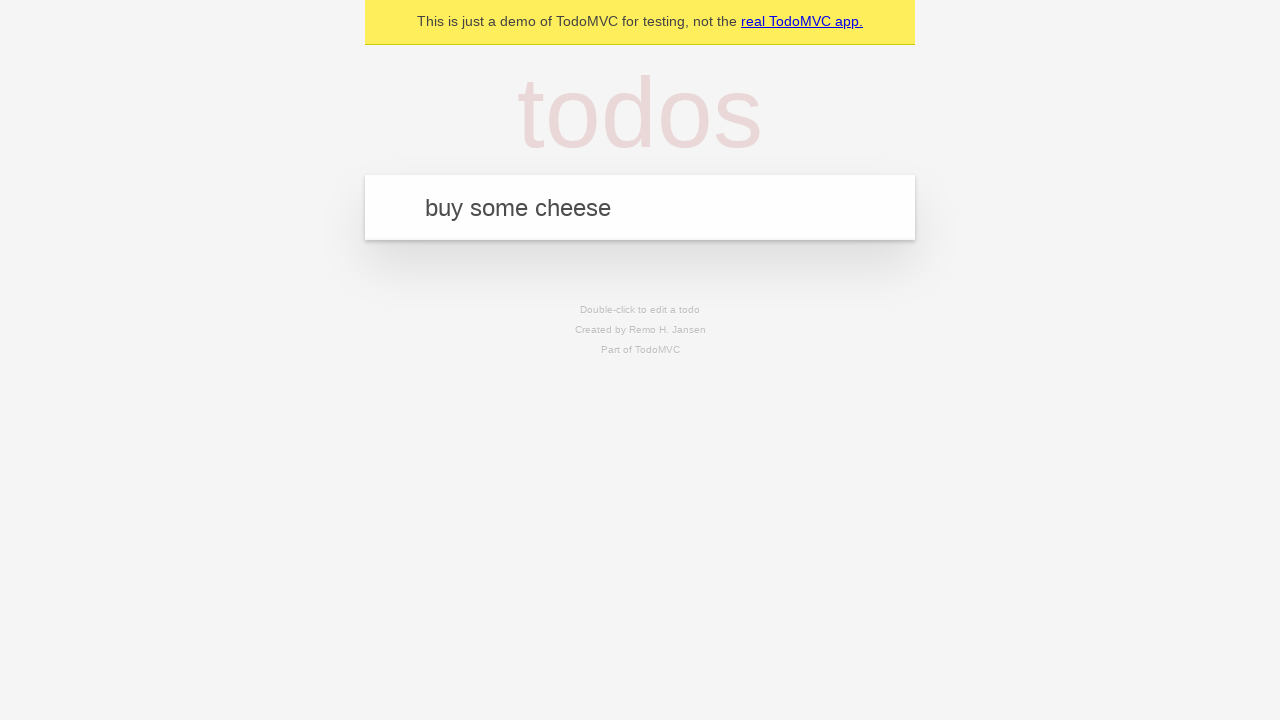

Pressed Enter to create todo 'buy some cheese' on internal:attr=[placeholder="What needs to be done?"i]
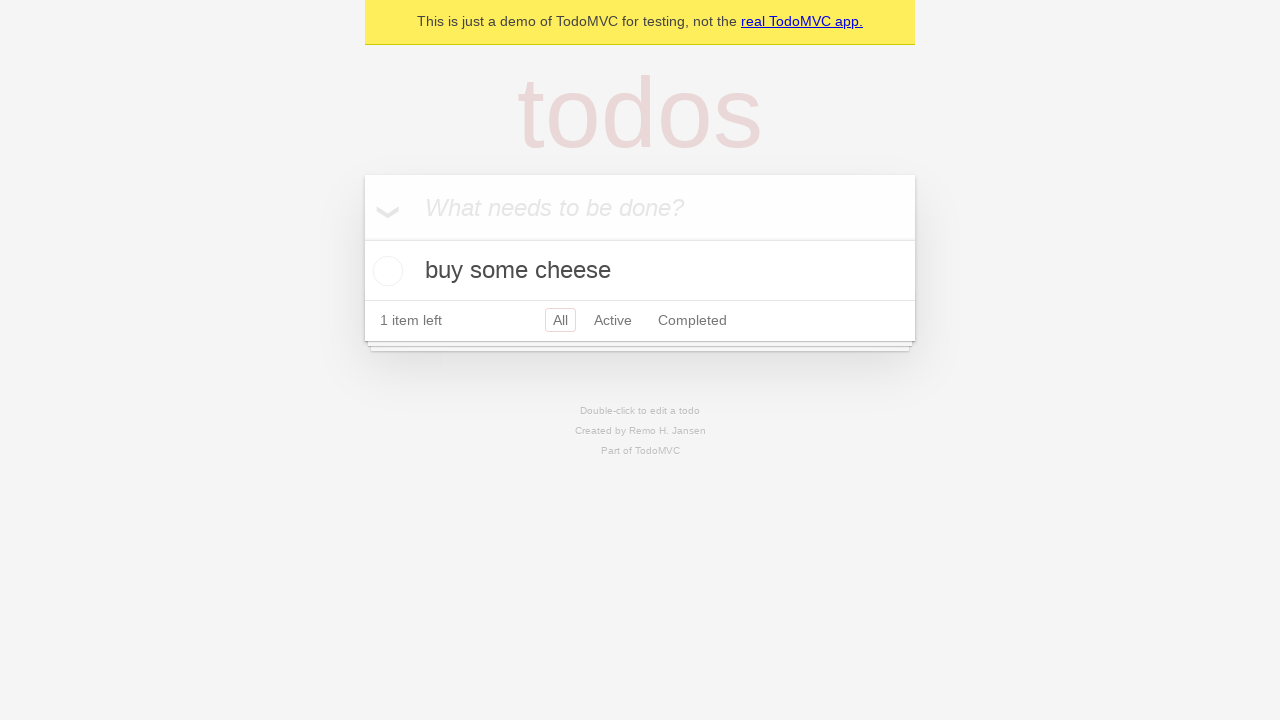

Filled todo input field with 'feed the cat' on internal:attr=[placeholder="What needs to be done?"i]
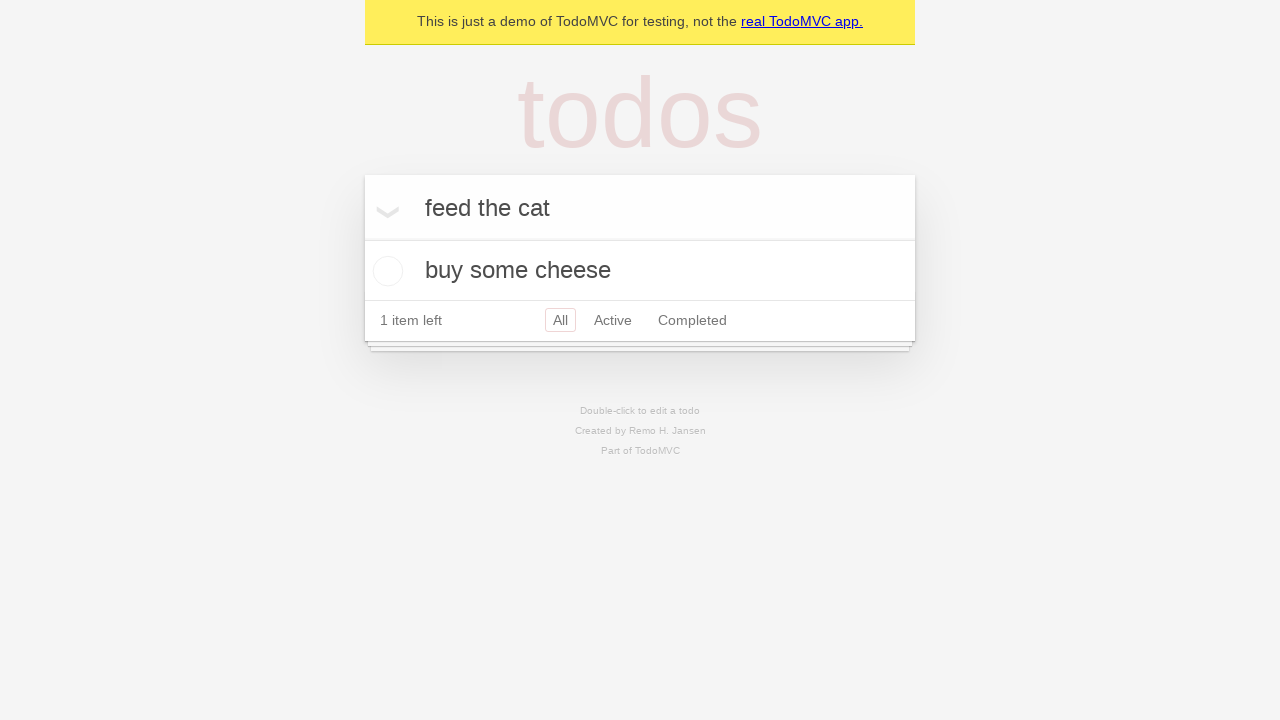

Pressed Enter to create todo 'feed the cat' on internal:attr=[placeholder="What needs to be done?"i]
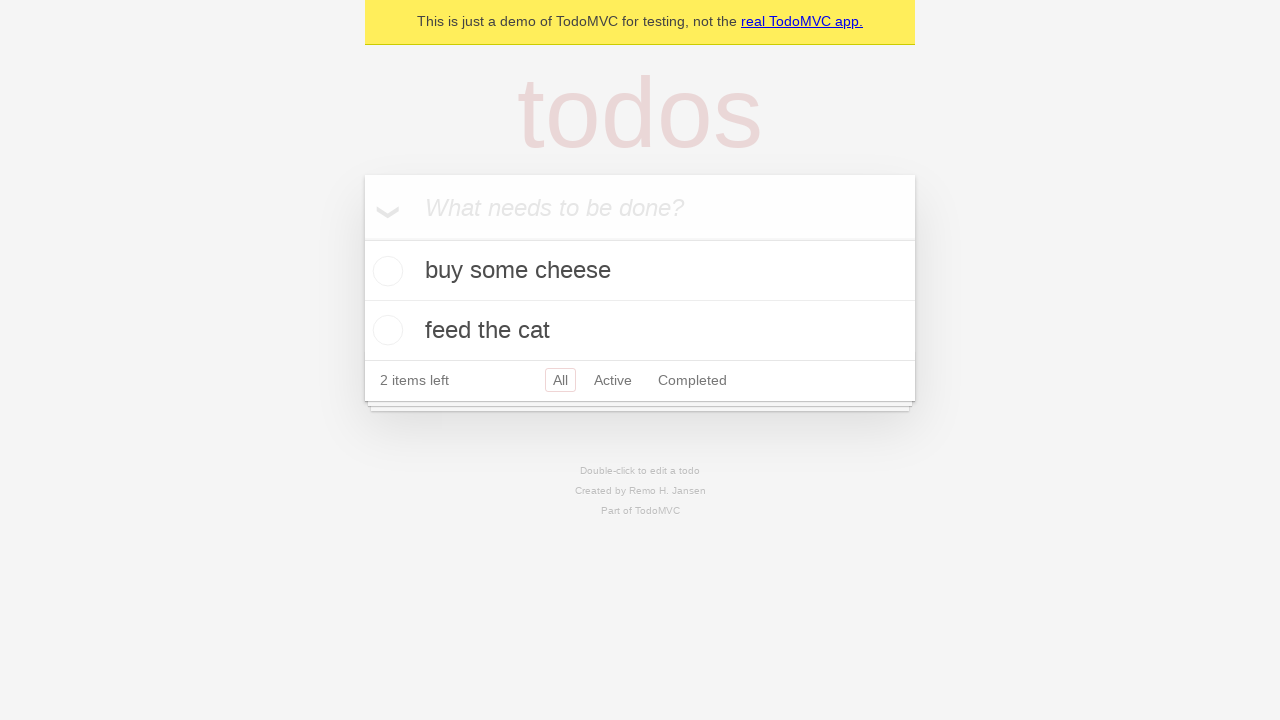

Filled todo input field with 'book a doctors appointment' on internal:attr=[placeholder="What needs to be done?"i]
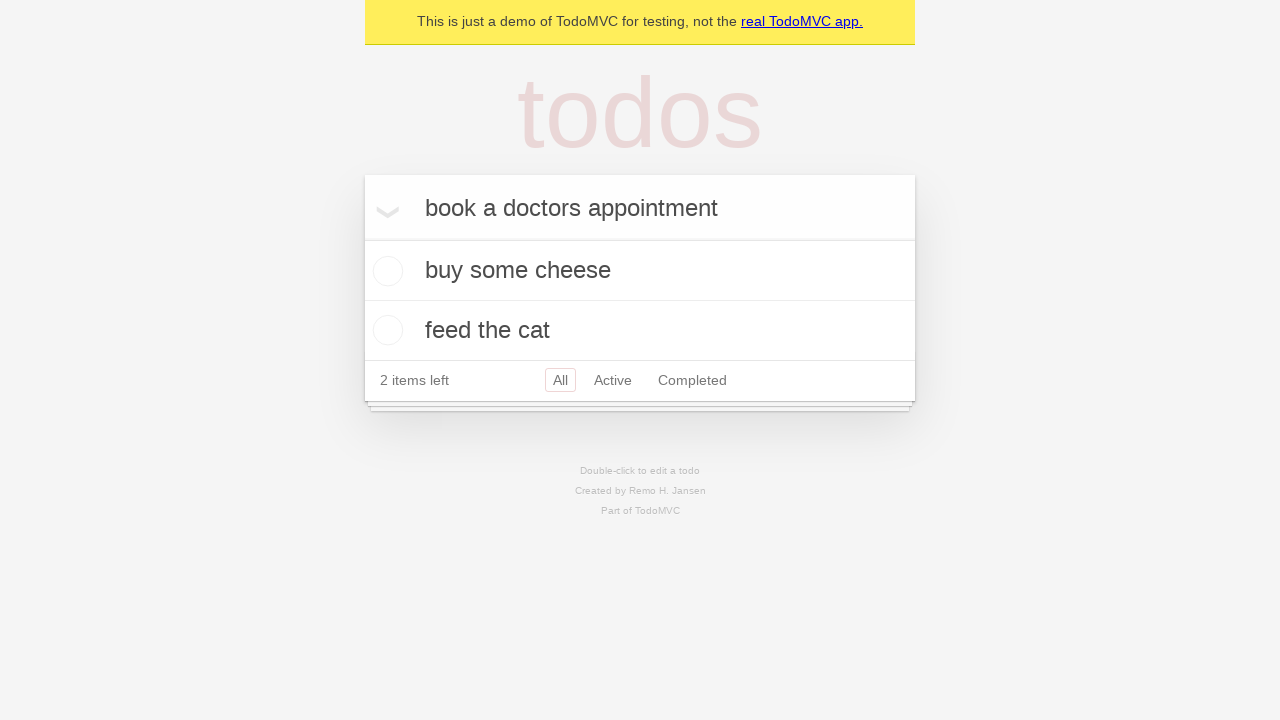

Pressed Enter to create todo 'book a doctors appointment' on internal:attr=[placeholder="What needs to be done?"i]
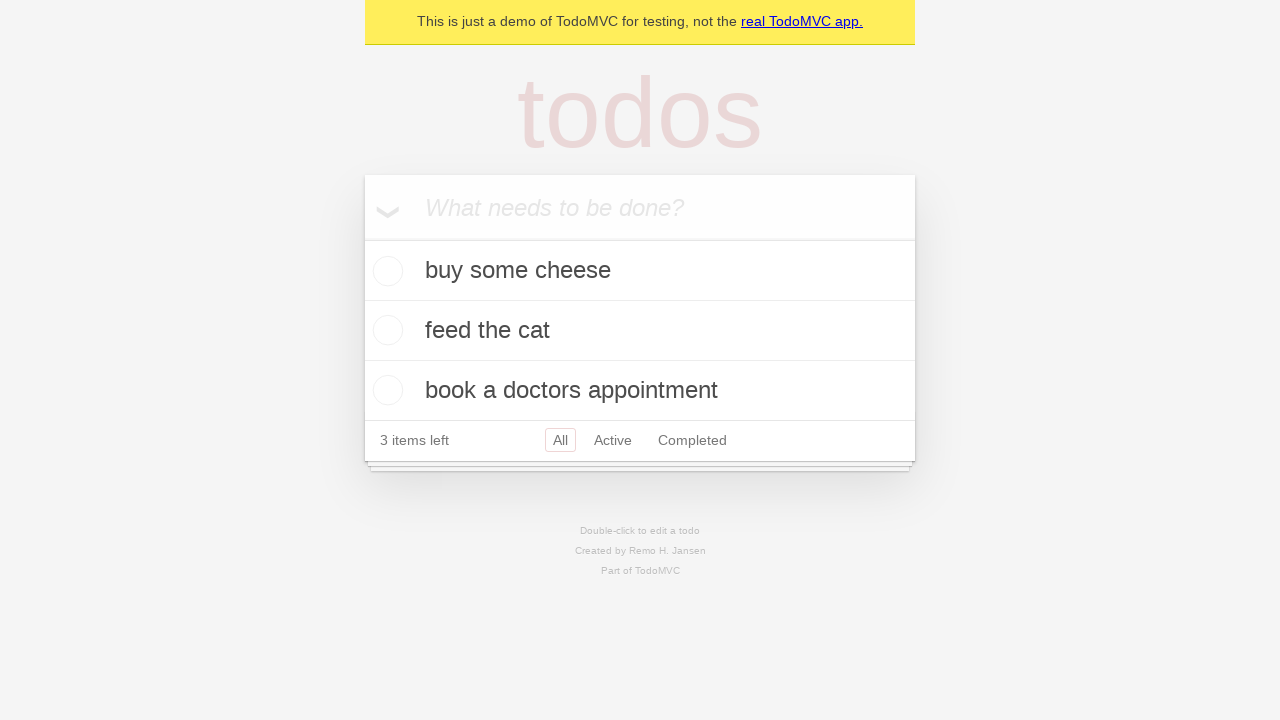

Checked the second todo item ('feed the cat') at (385, 330) on internal:testid=[data-testid="todo-item"s] >> nth=1 >> internal:role=checkbox
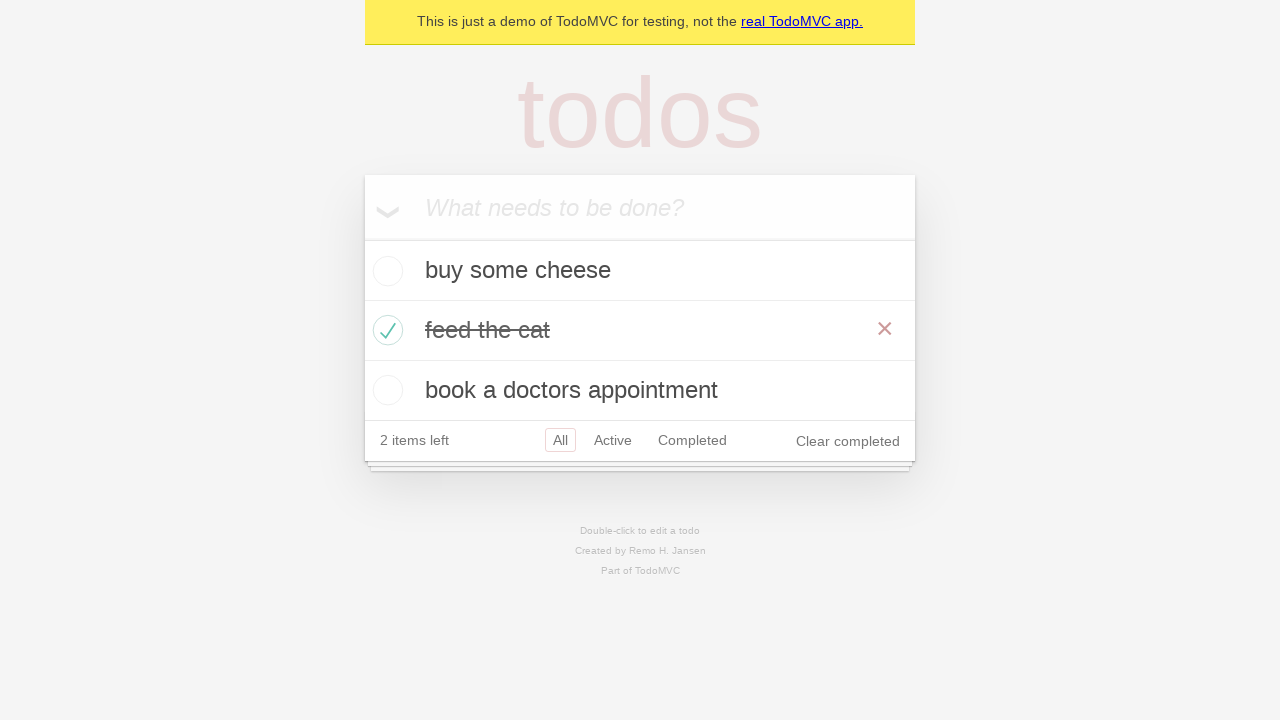

Clicked Active filter to display only incomplete todo items at (613, 440) on internal:role=link[name="Active"i]
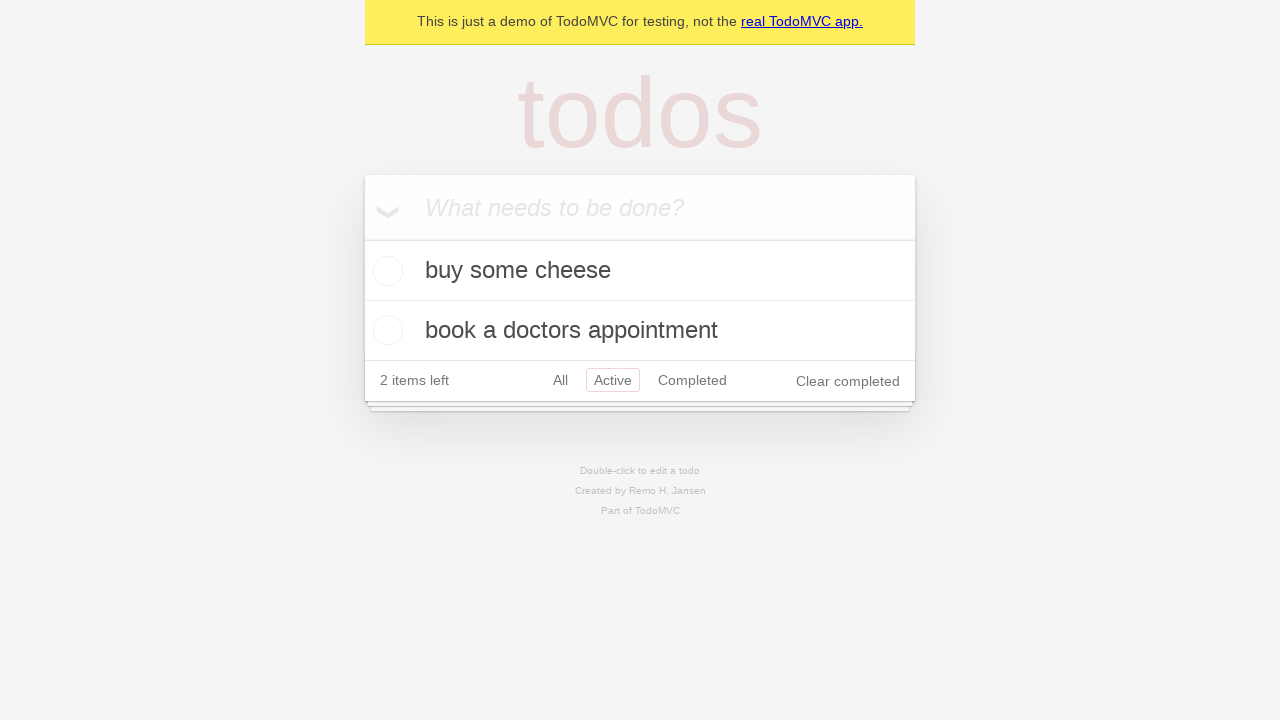

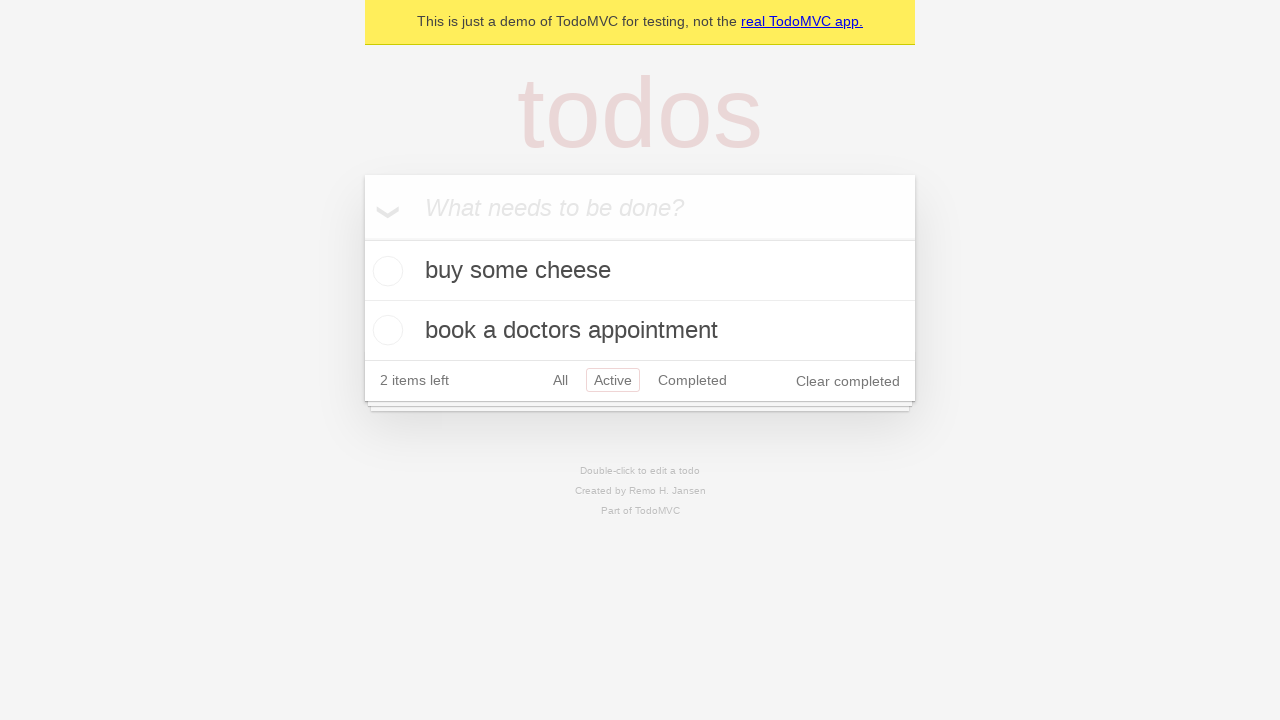